Tests that clicking Clear completed removes completed items from the list

Starting URL: https://demo.playwright.dev/todomvc

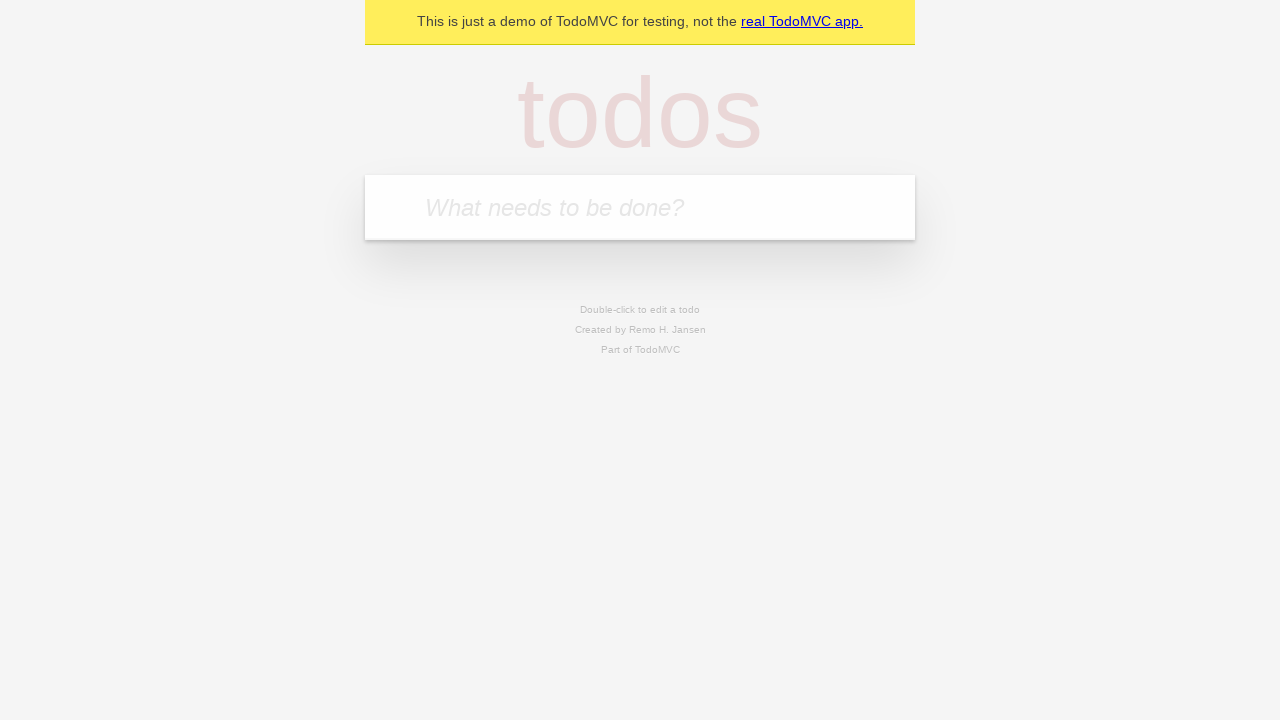

Filled first todo with 'buy some cheese' on internal:attr=[placeholder="What needs to be done?"i]
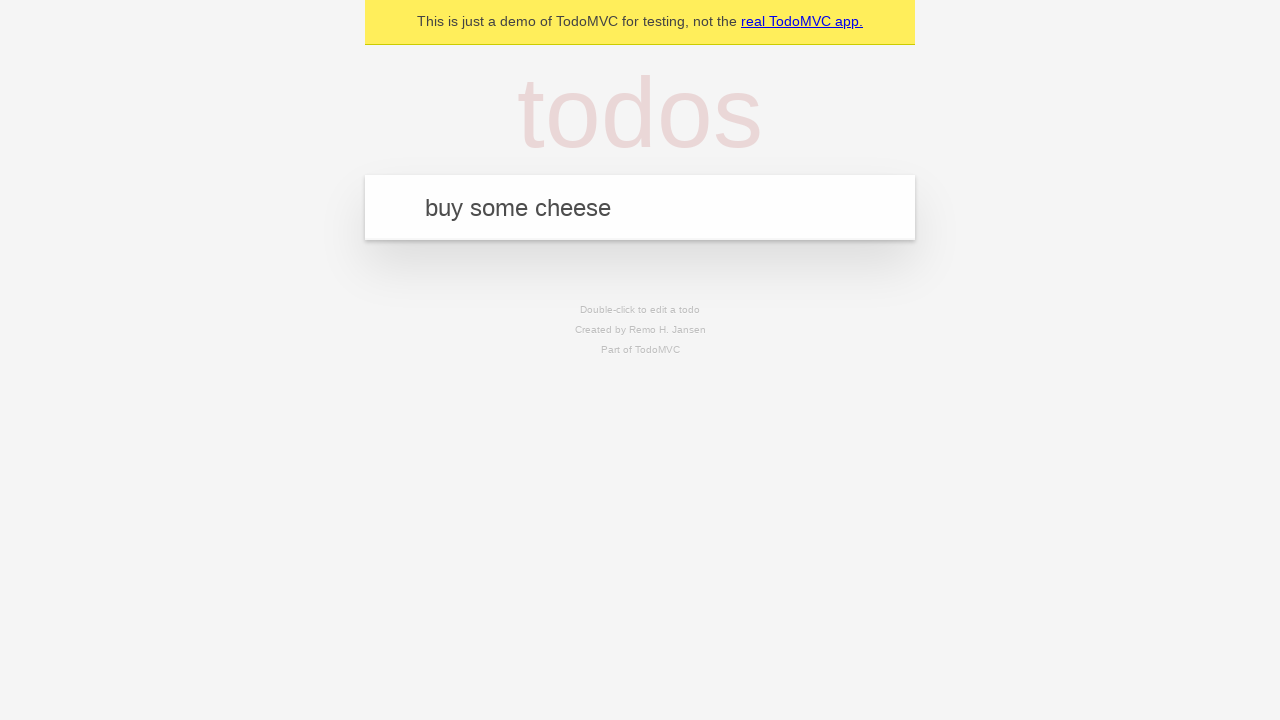

Pressed Enter to create first todo on internal:attr=[placeholder="What needs to be done?"i]
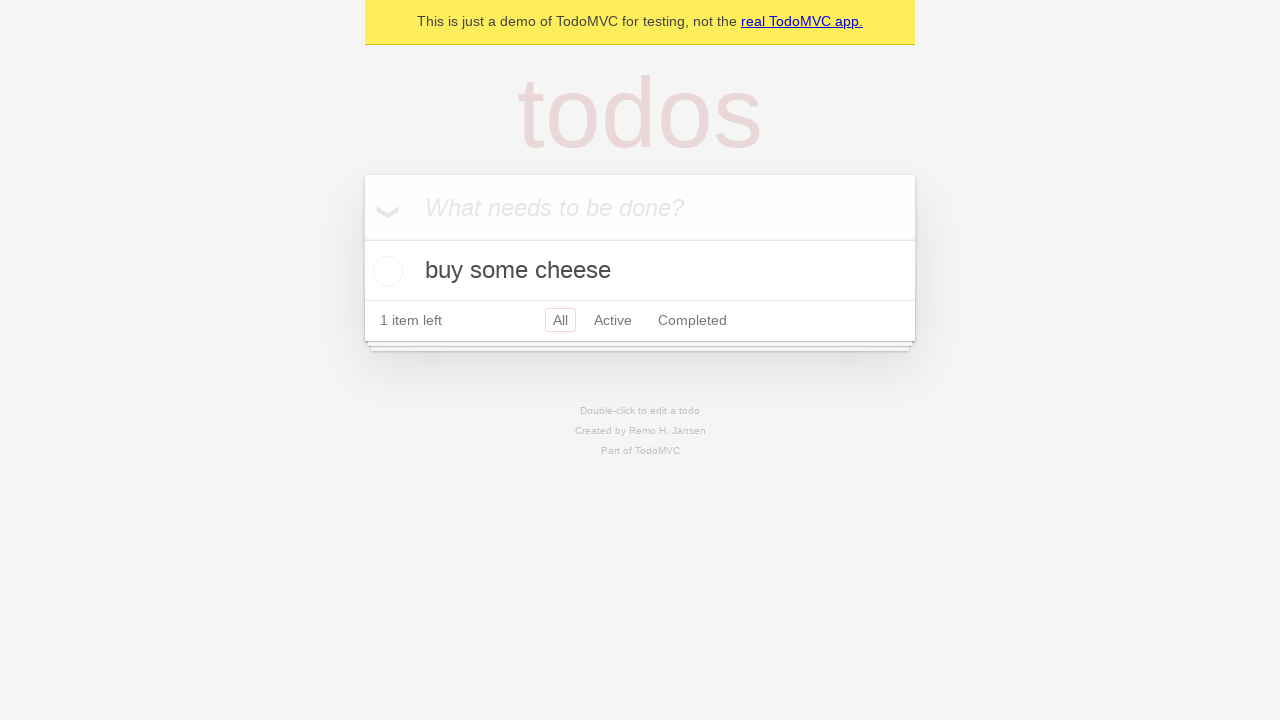

Filled second todo with 'feed the cat' on internal:attr=[placeholder="What needs to be done?"i]
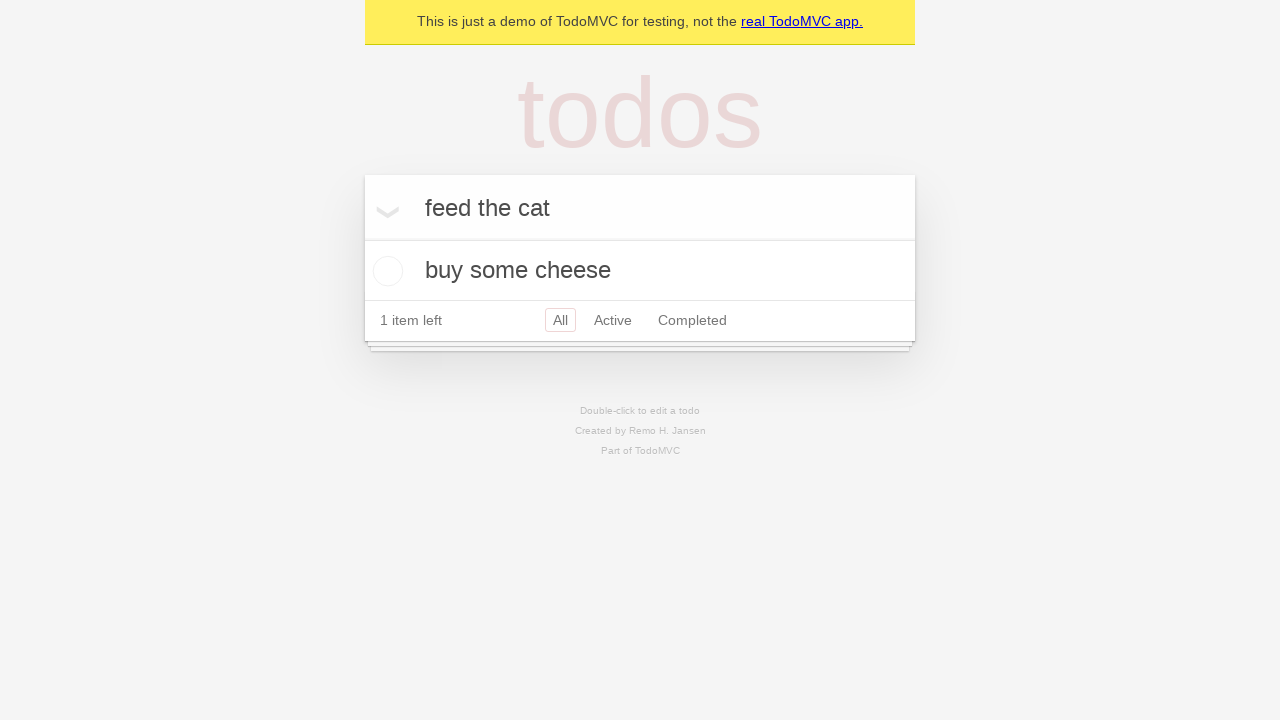

Pressed Enter to create second todo on internal:attr=[placeholder="What needs to be done?"i]
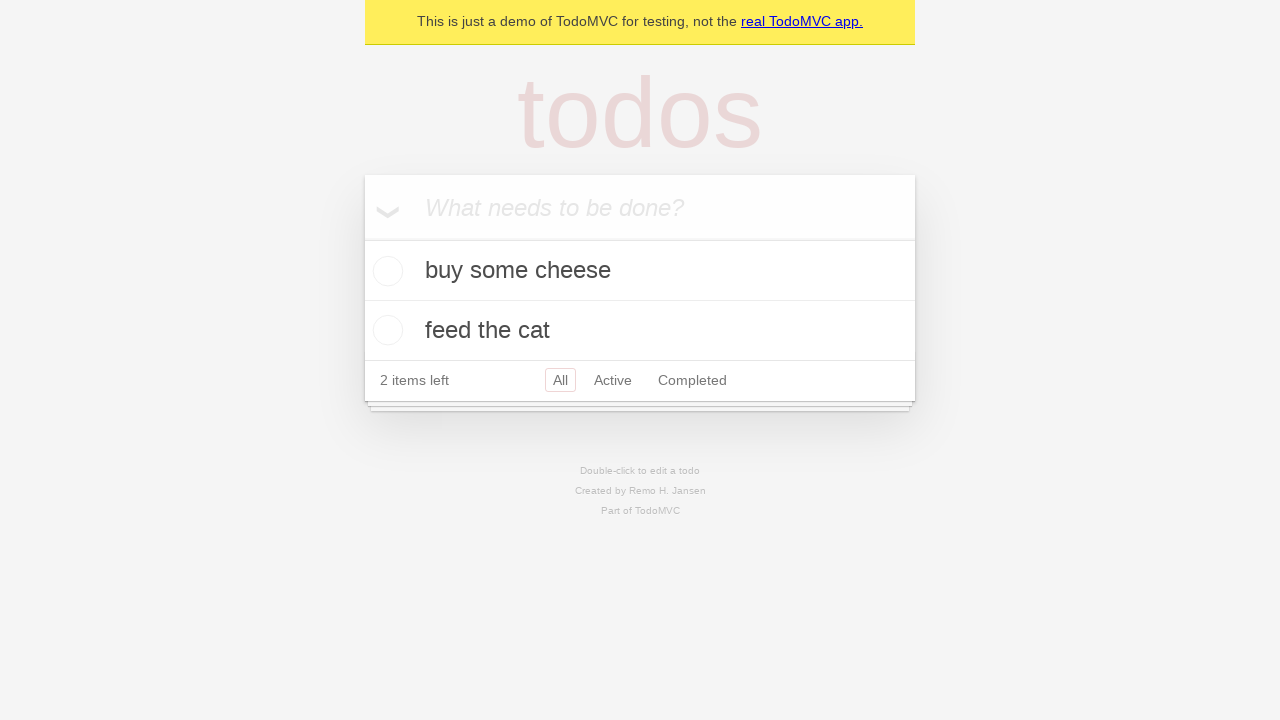

Filled third todo with 'book a doctors appointment' on internal:attr=[placeholder="What needs to be done?"i]
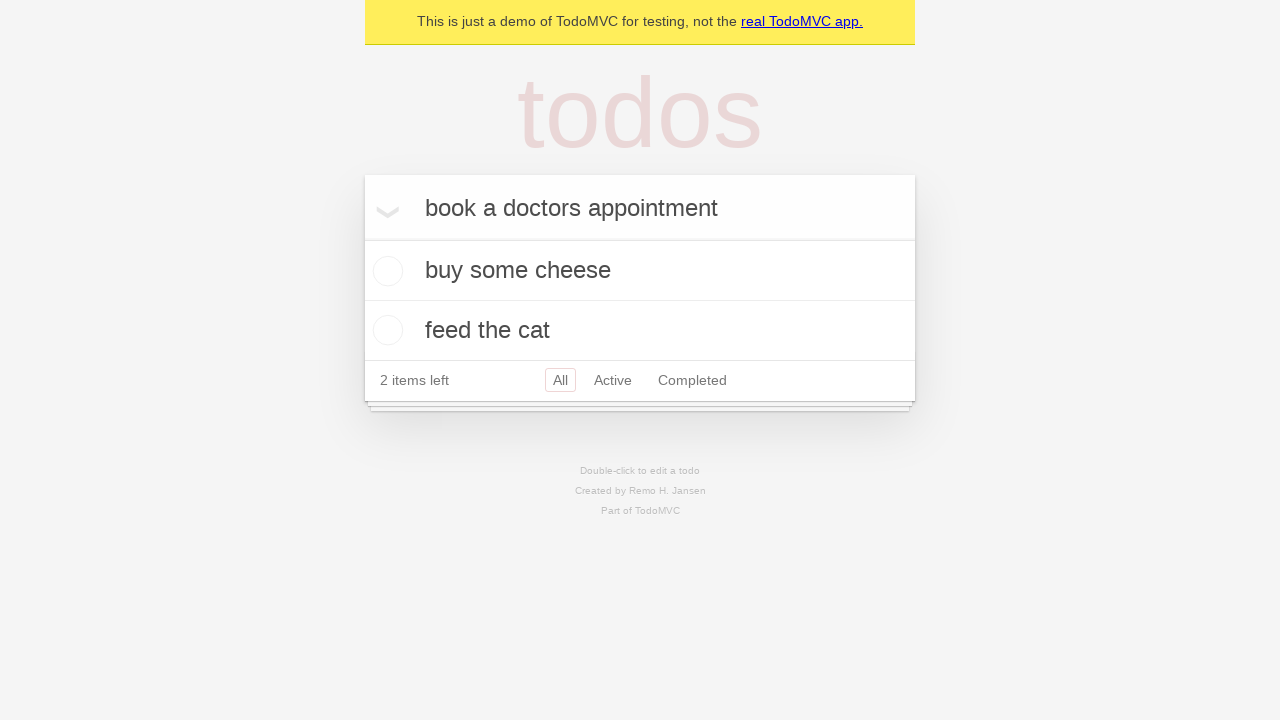

Pressed Enter to create third todo on internal:attr=[placeholder="What needs to be done?"i]
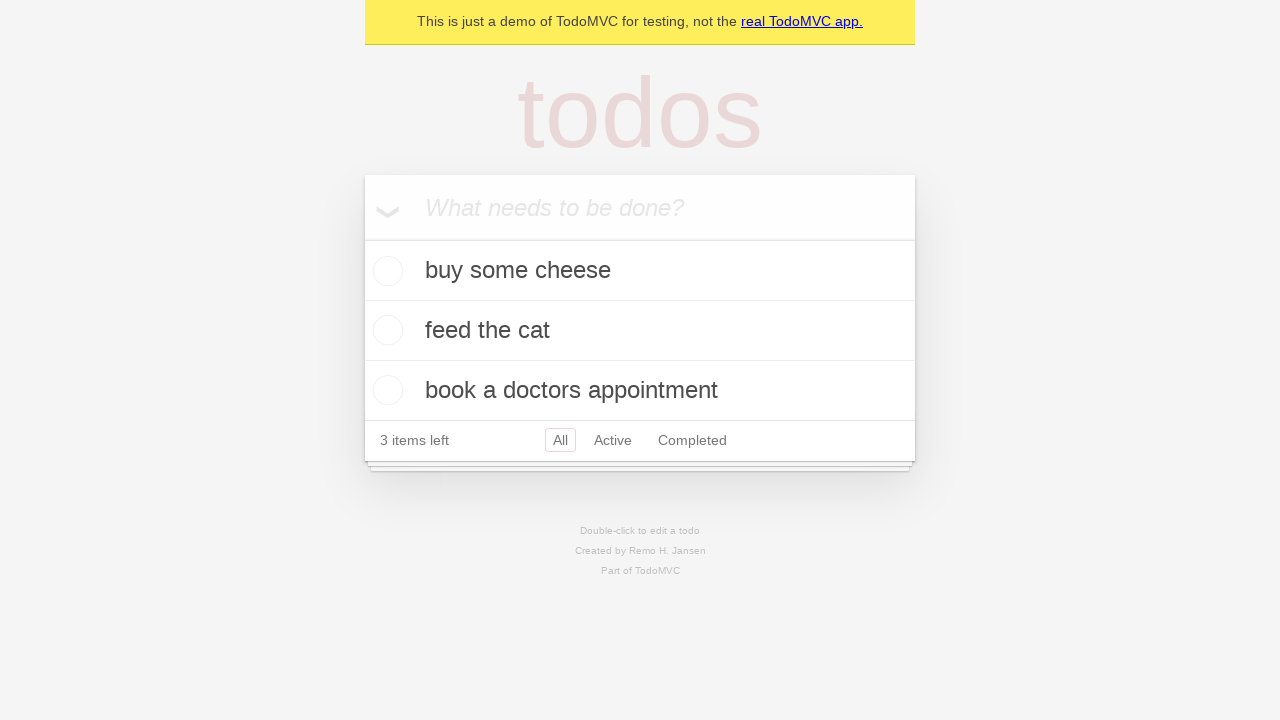

All three todos loaded and visible
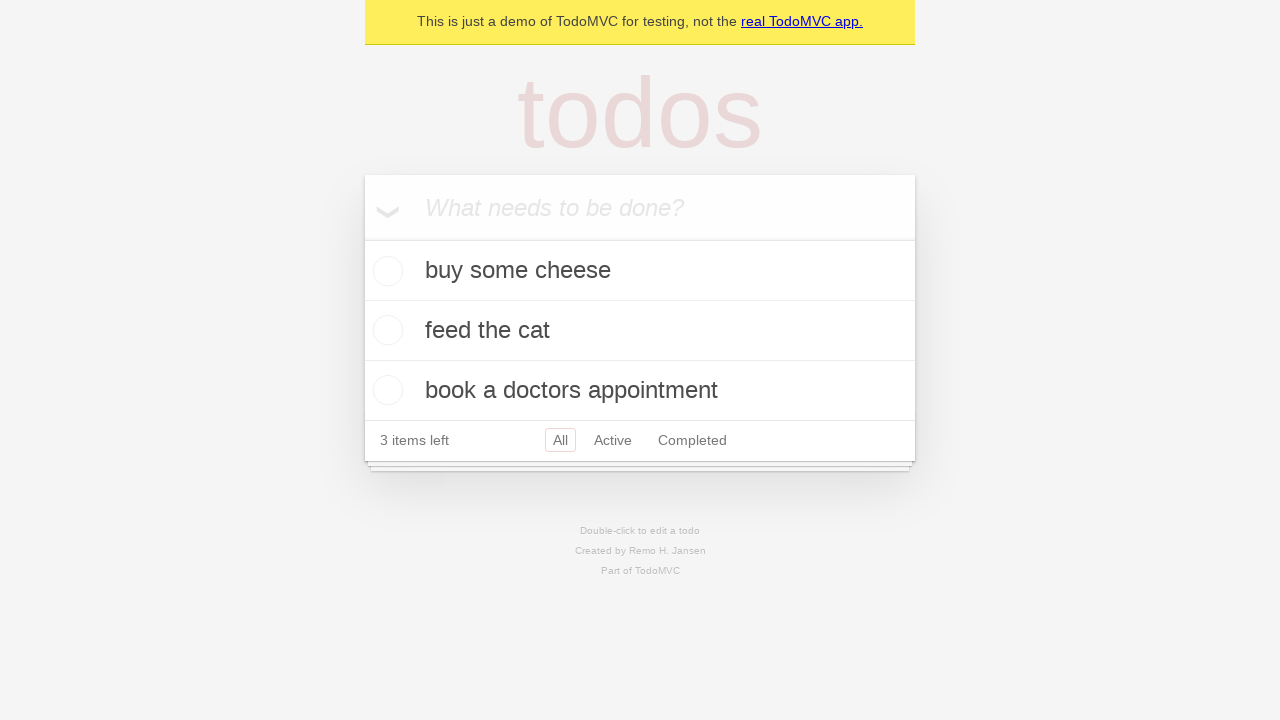

Marked second todo as completed at (385, 330) on [data-testid='todo-item'] >> nth=1 >> internal:role=checkbox
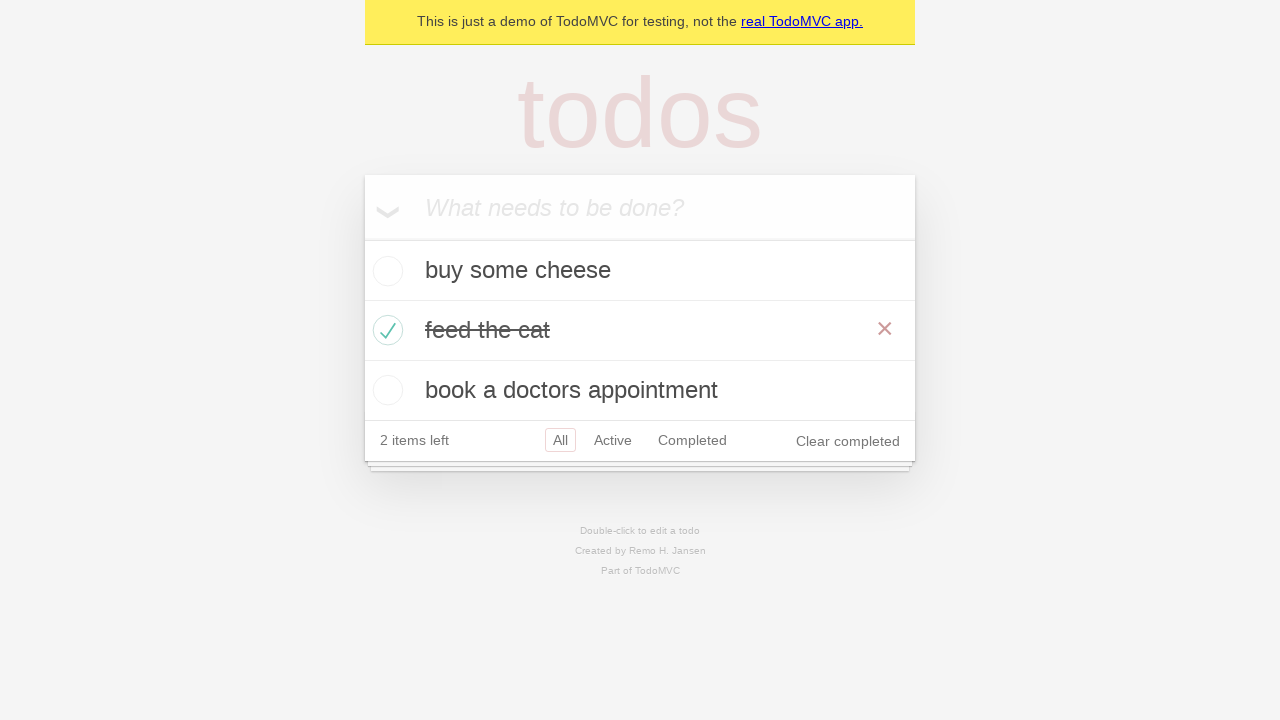

Clicked 'Clear completed' button to remove completed items at (848, 441) on internal:role=button[name="Clear completed"i]
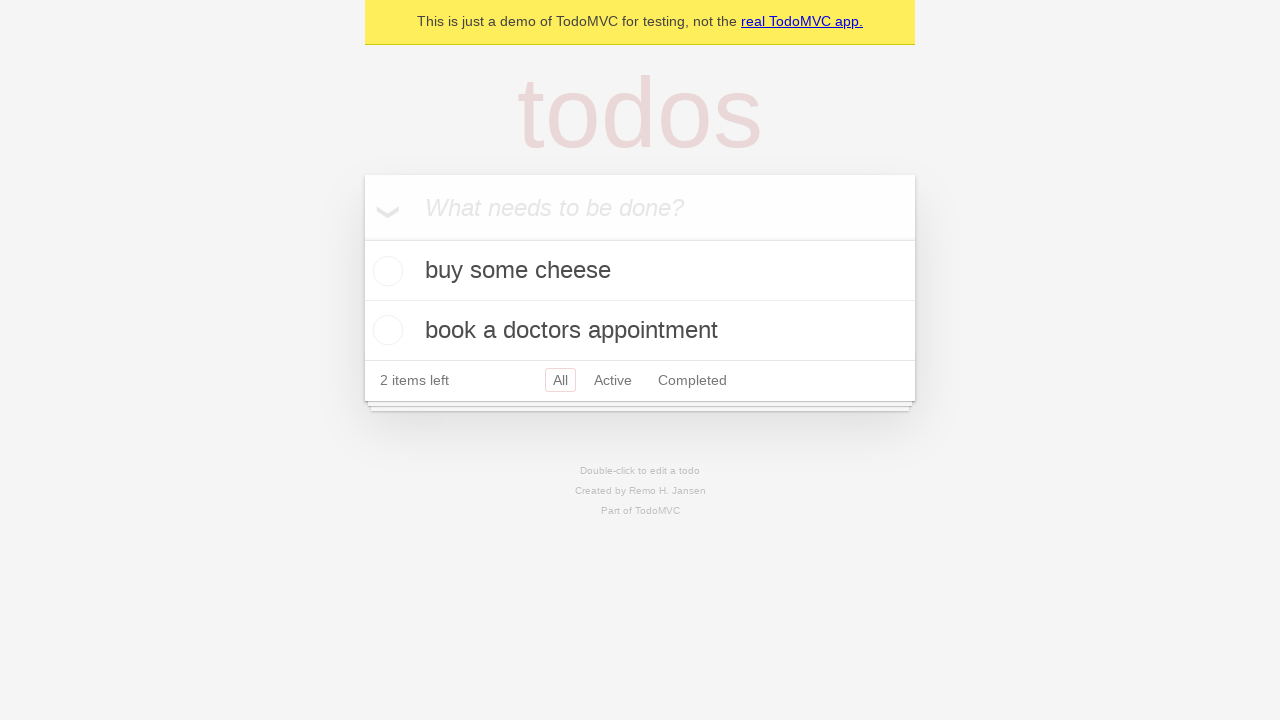

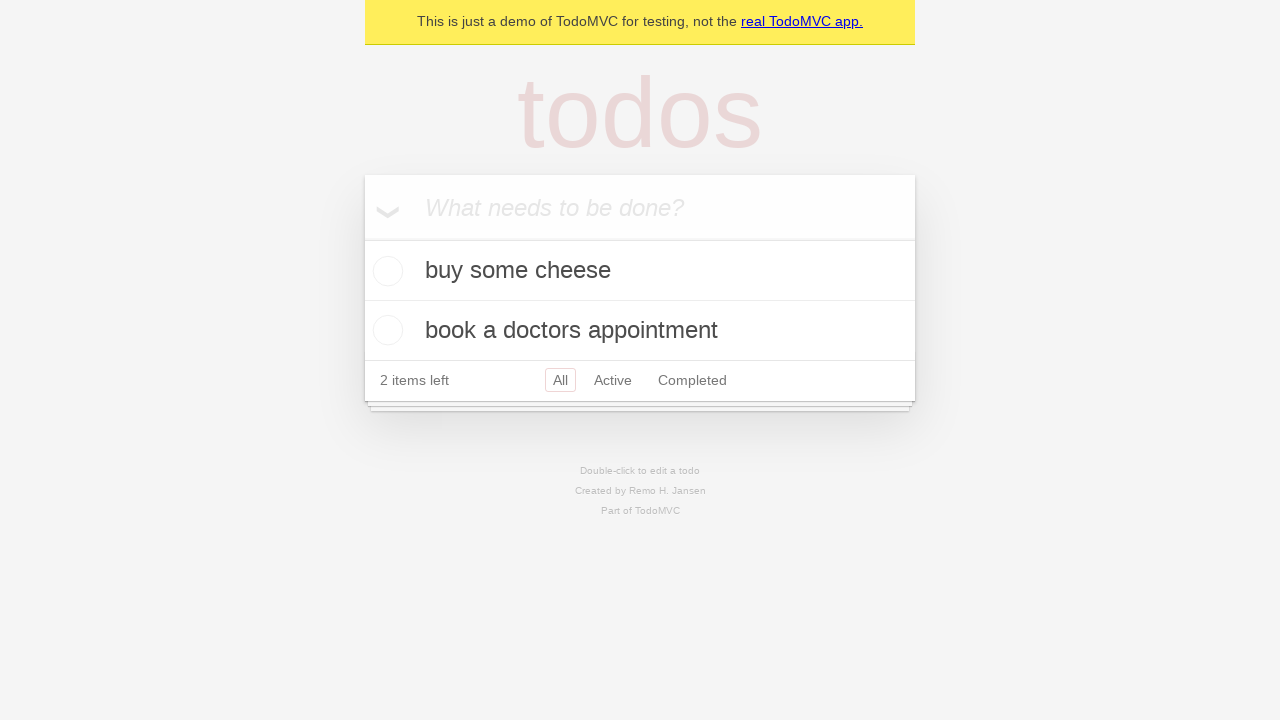